Tests clicking a radio button on a practice form page by selecting the first sex/gender option.

Starting URL: https://awesomeqa.com/practice.html

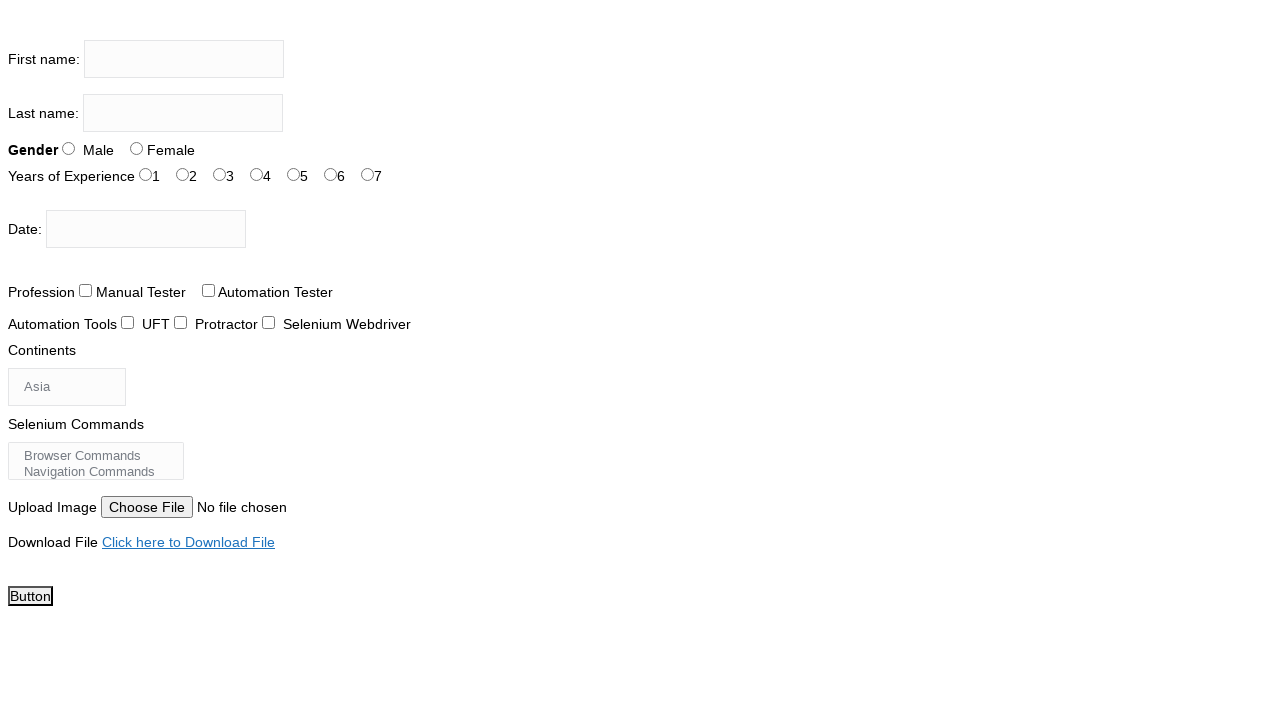

Clicked the first sex/gender radio button option at (68, 148) on input#sex-0
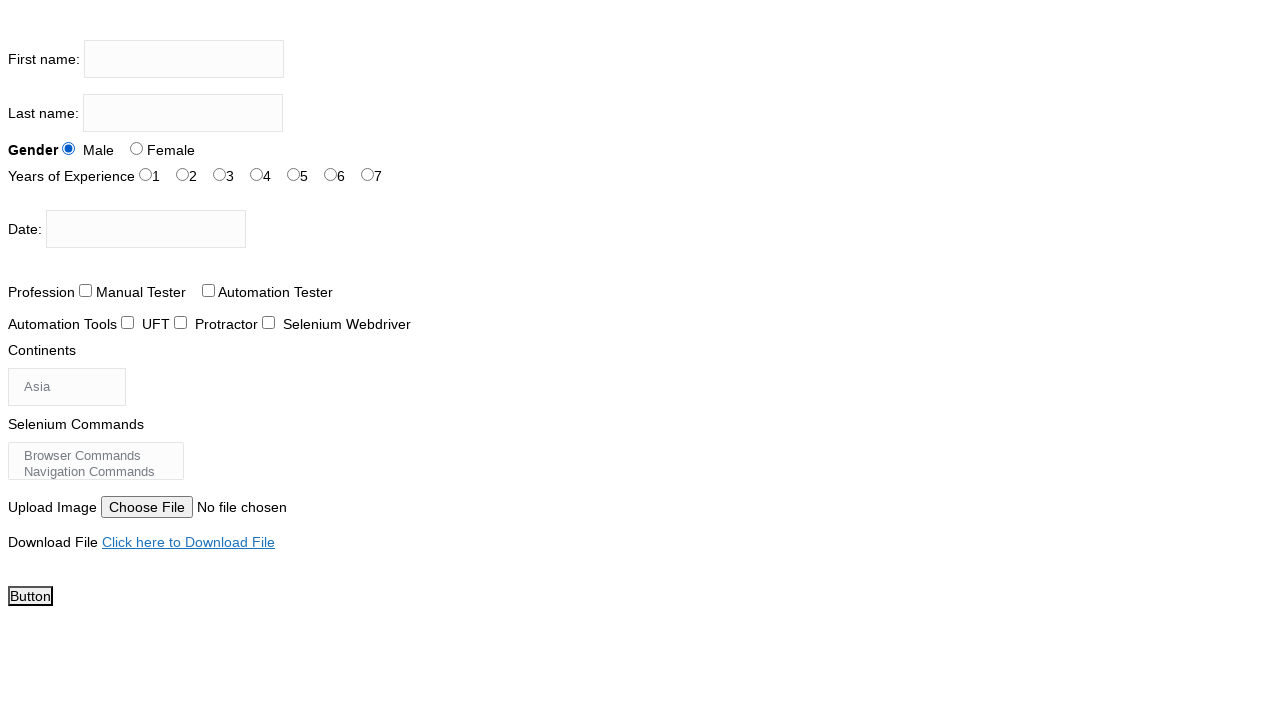

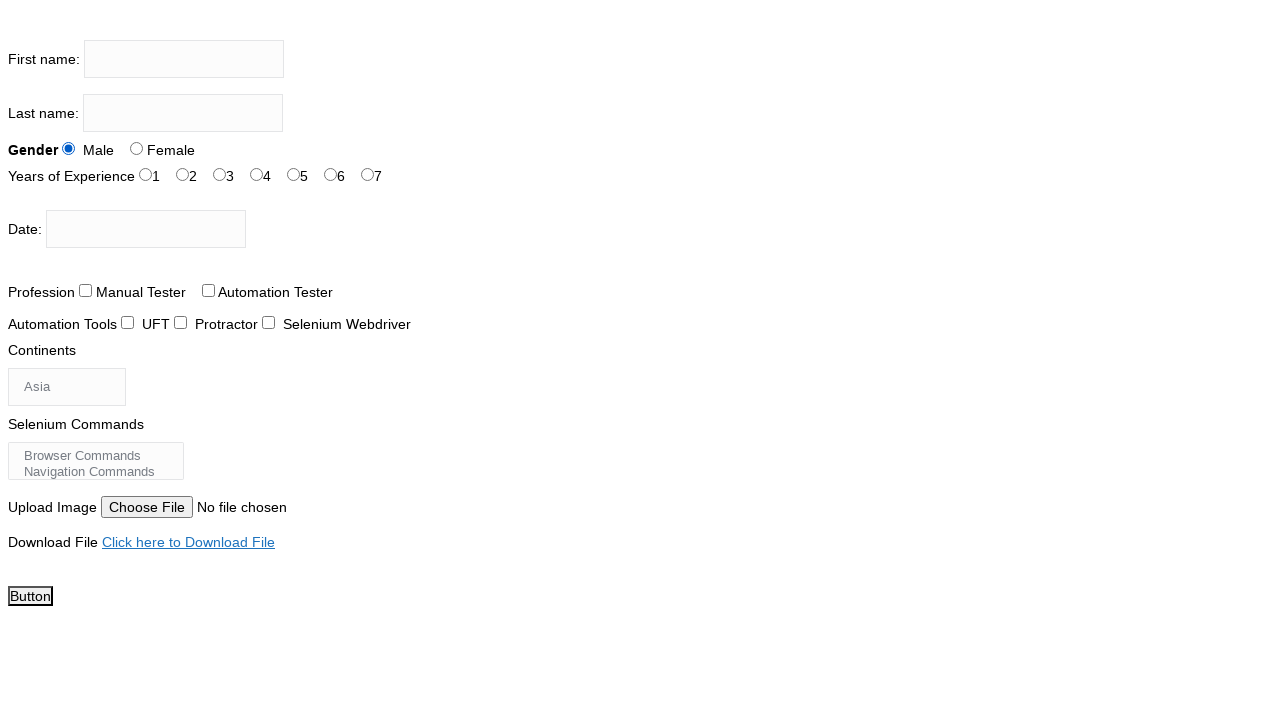